Tests table sorting by clicking the Email column header and verifying the values are sorted in ascending order

Starting URL: http://the-internet.herokuapp.com/tables

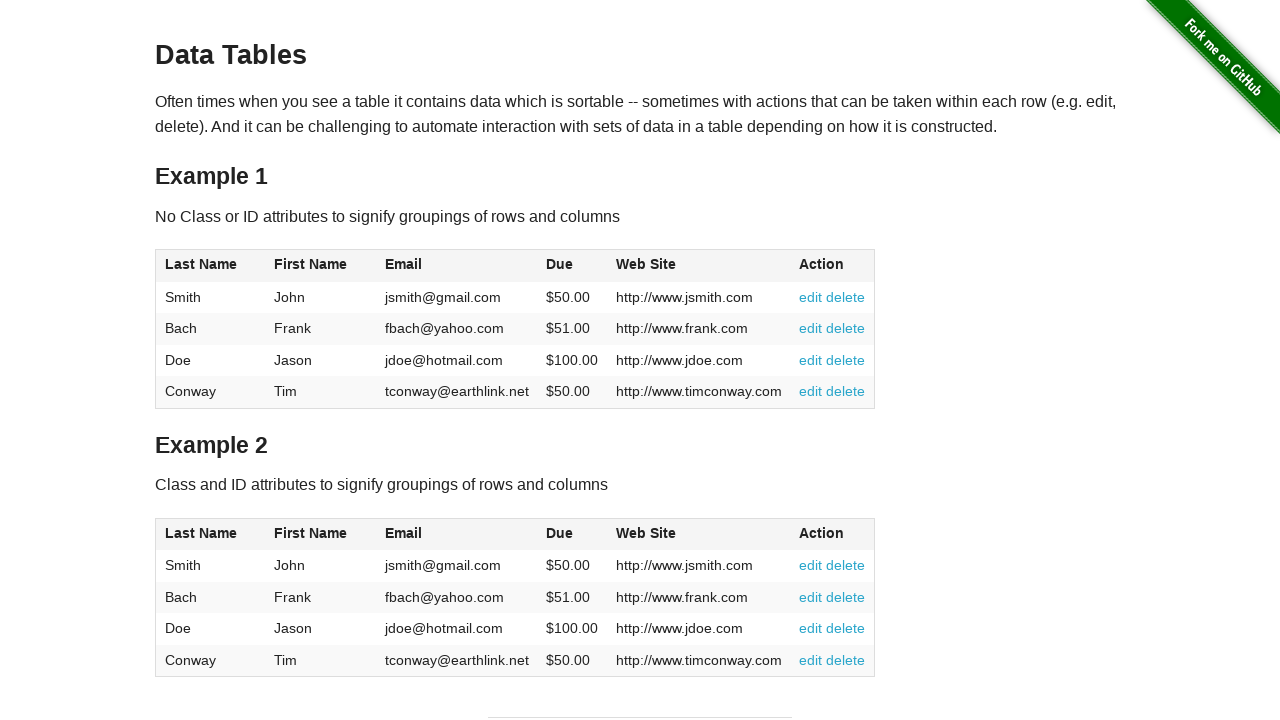

Clicked Email column header to sort table at (457, 266) on #table1 thead tr th:nth-of-type(3)
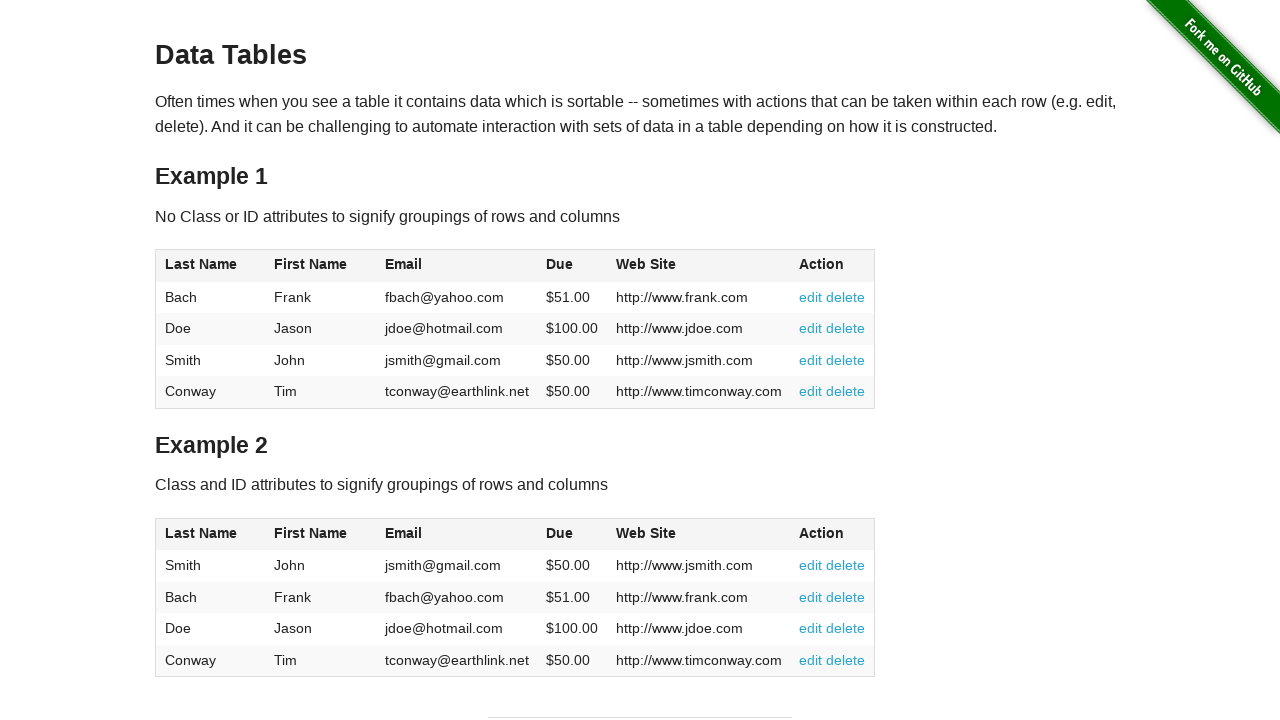

Email column loaded and table updated after sorting
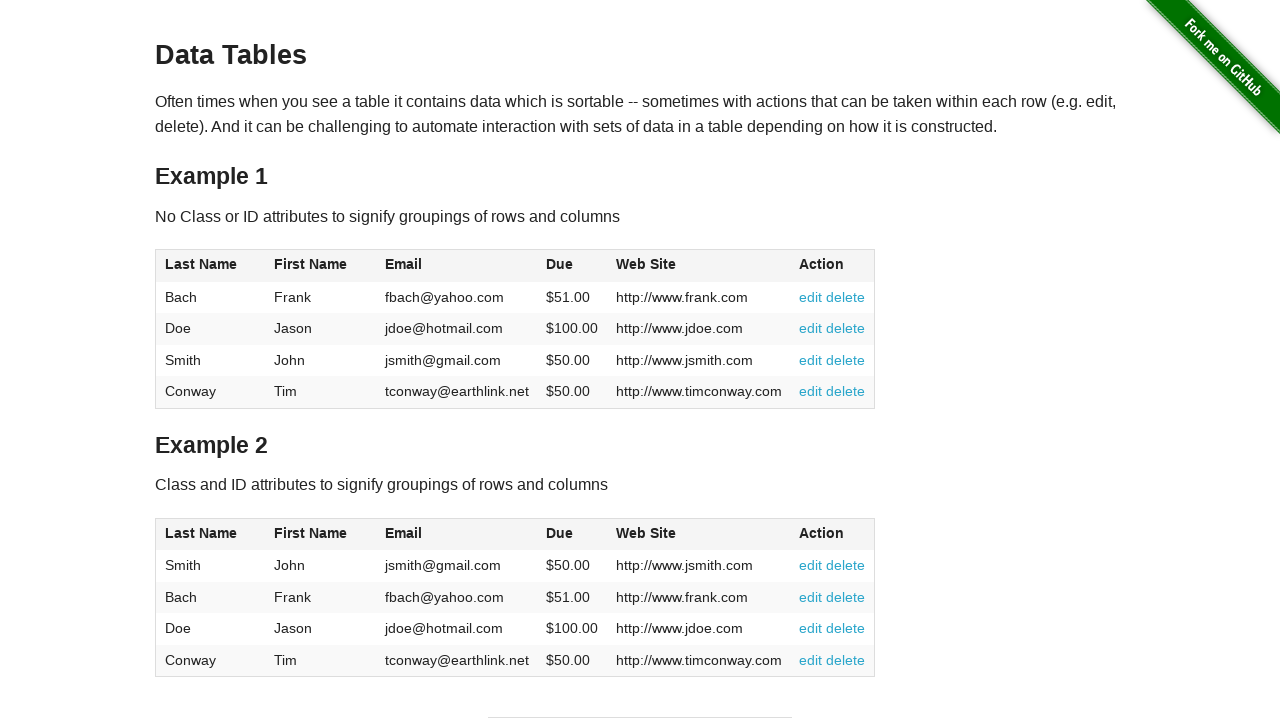

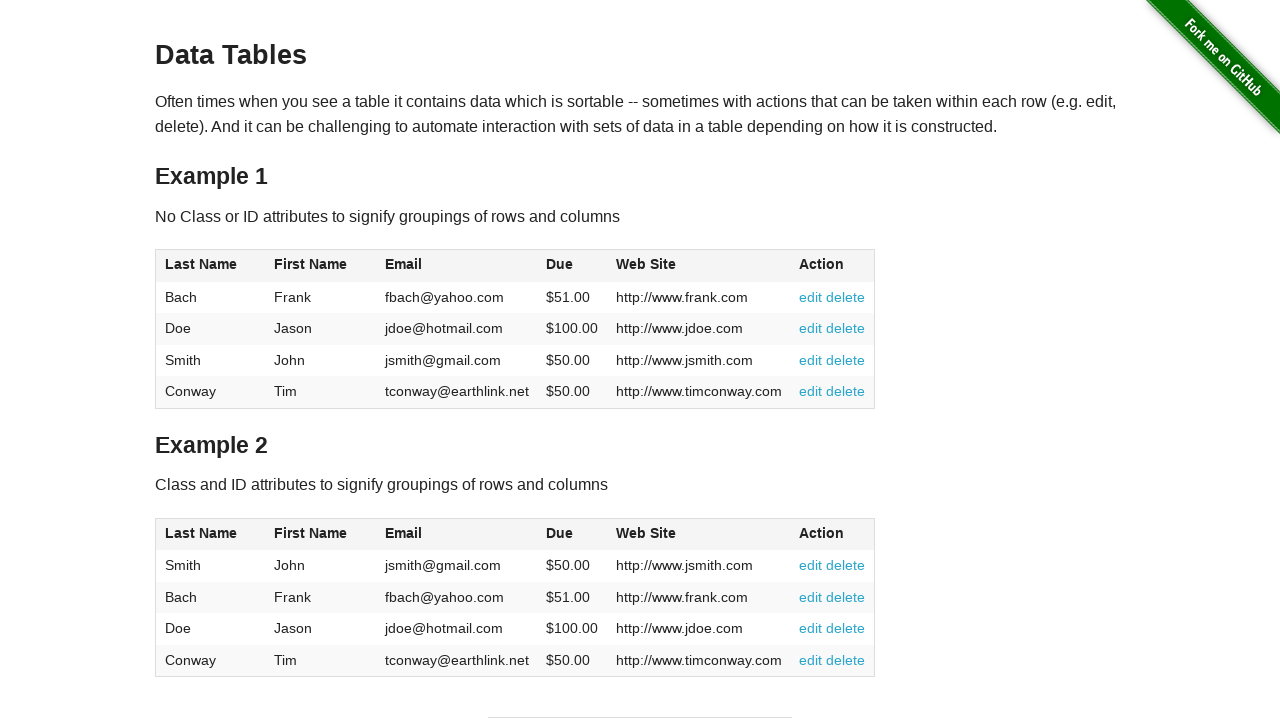